Tests double-click functionality by entering text in a field and using double-click to copy it to another field

Starting URL: https://testautomationpractice.blogspot.com/

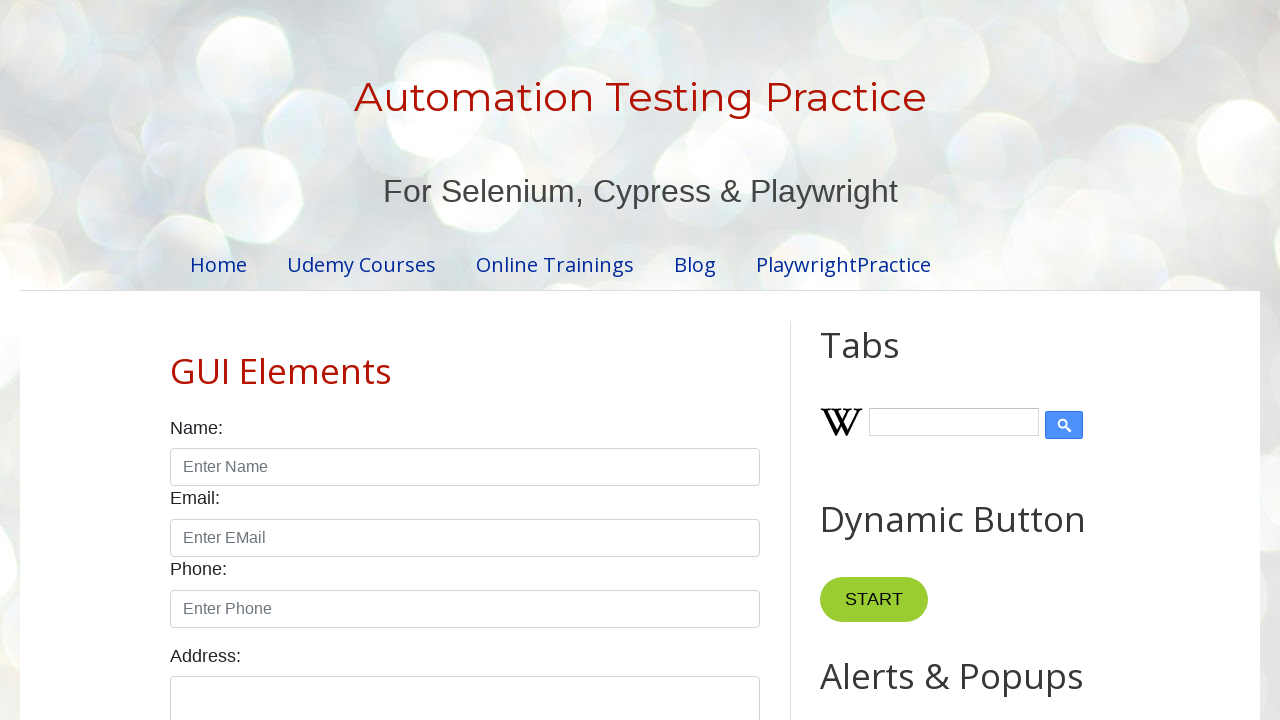

Cleared the first input field on xpath=//input[@id='field1']
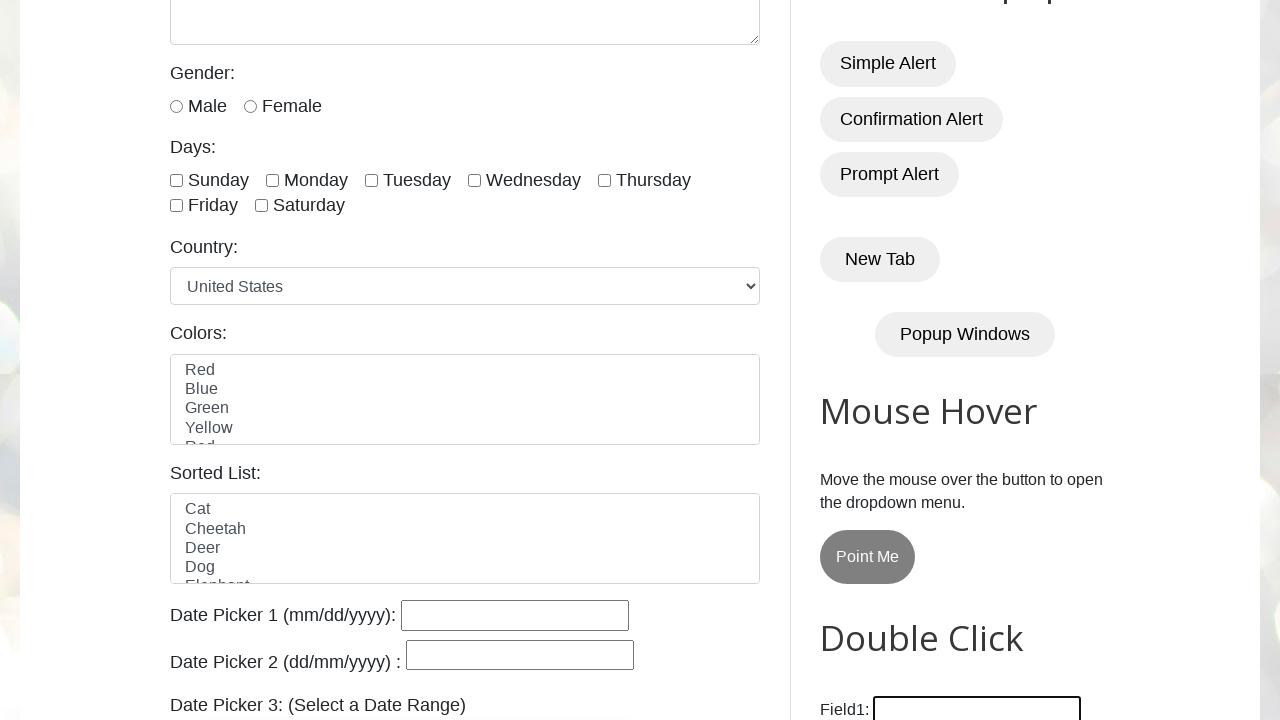

Filled the first field with 'Ashutosh' on xpath=//input[@id='field1']
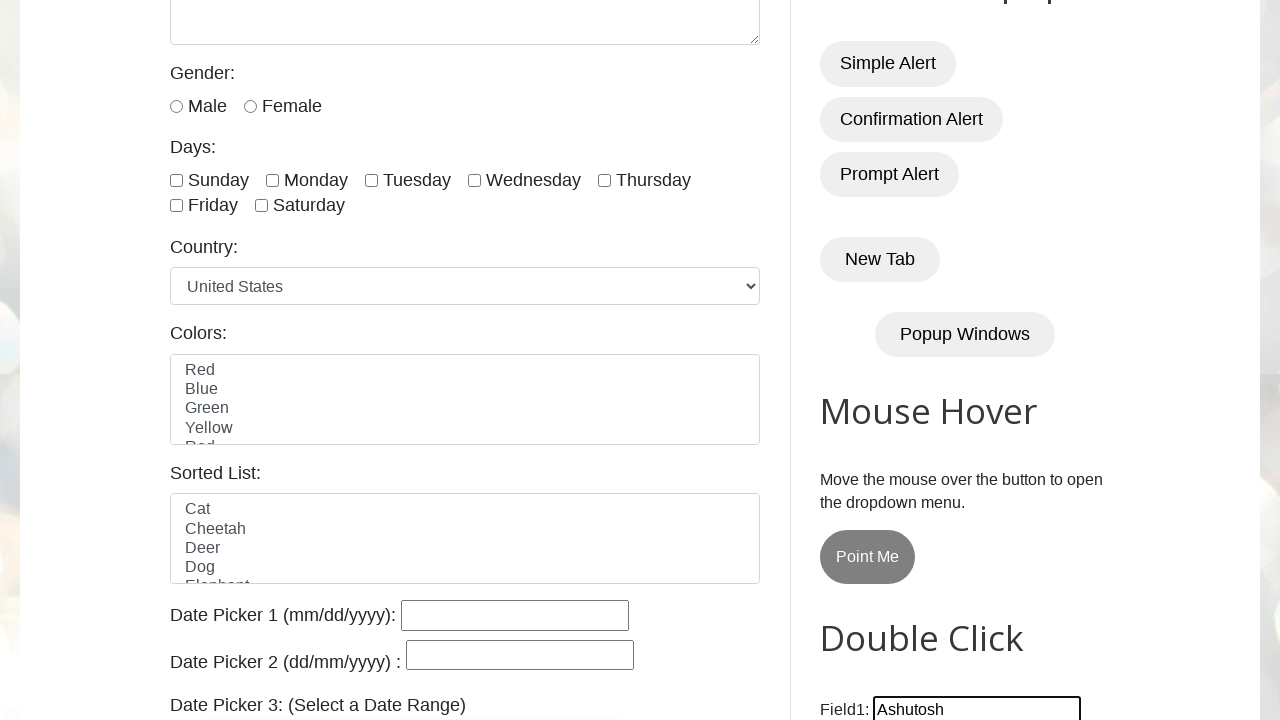

Double-clicked the 'Copy Text' button at (885, 360) on xpath=//button[text()='Copy Text']
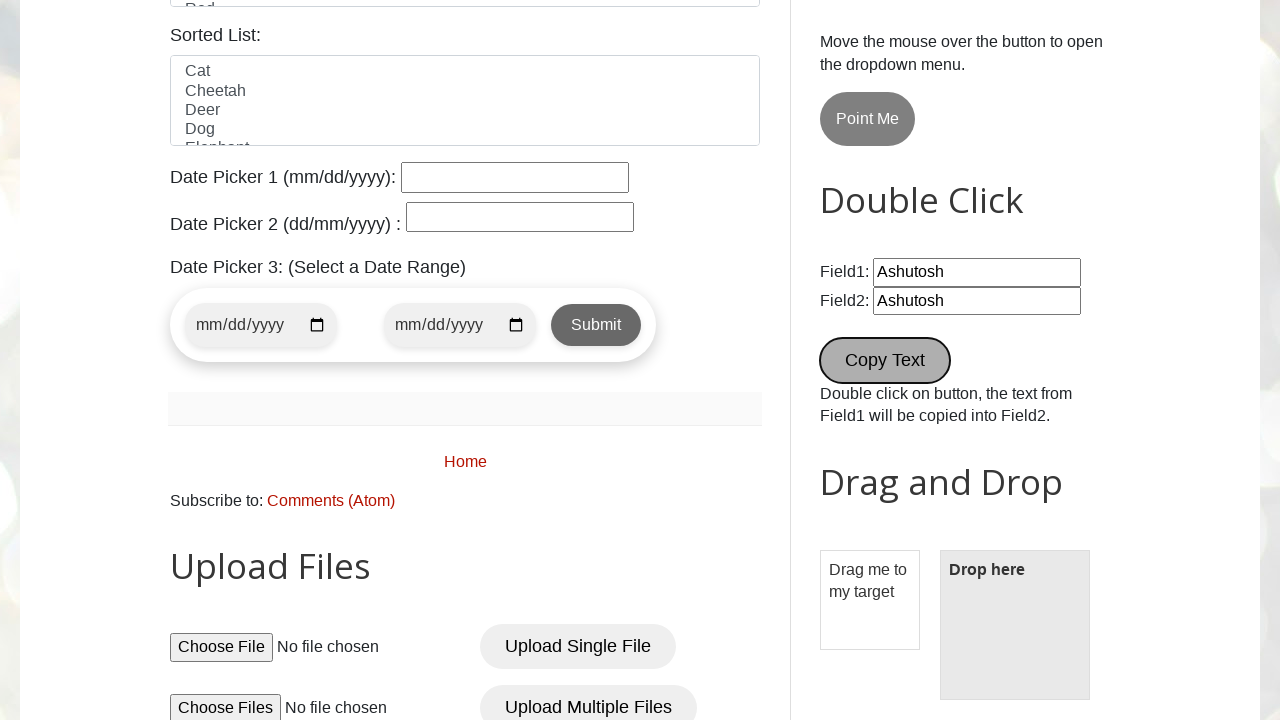

Retrieved value from the second field
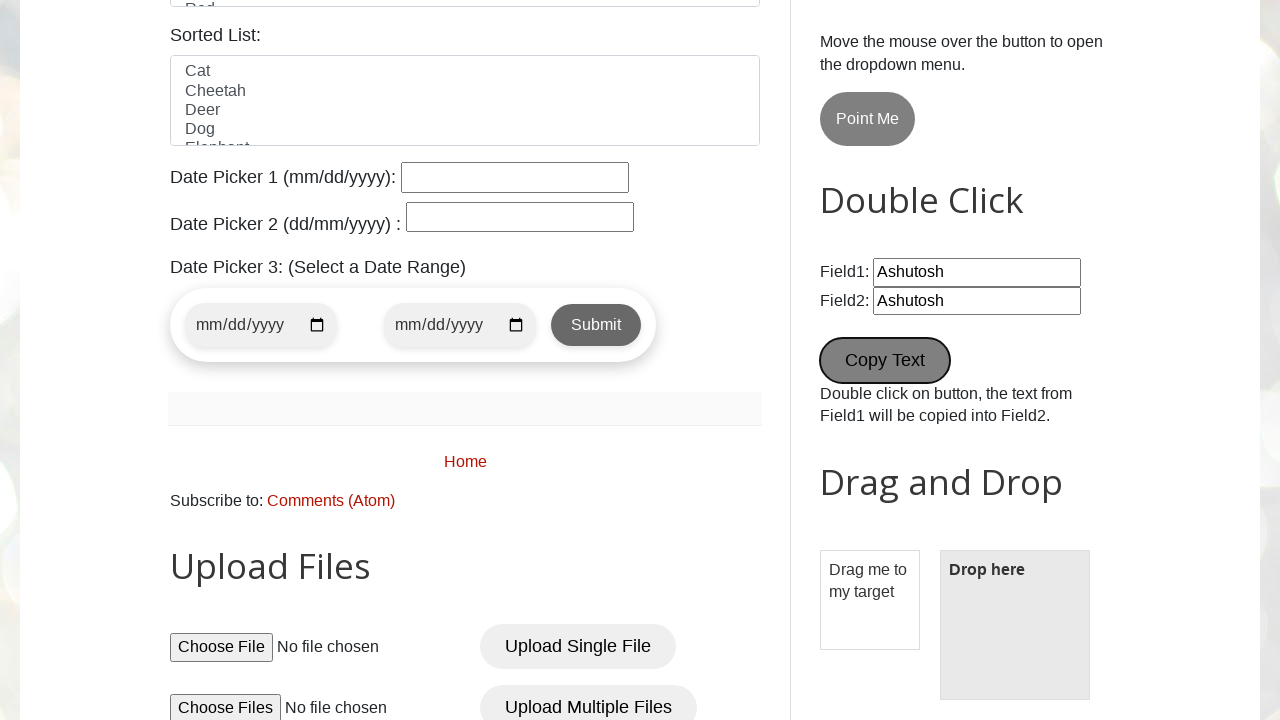

Verified that the text 'Ashutosh' was successfully copied to the second field
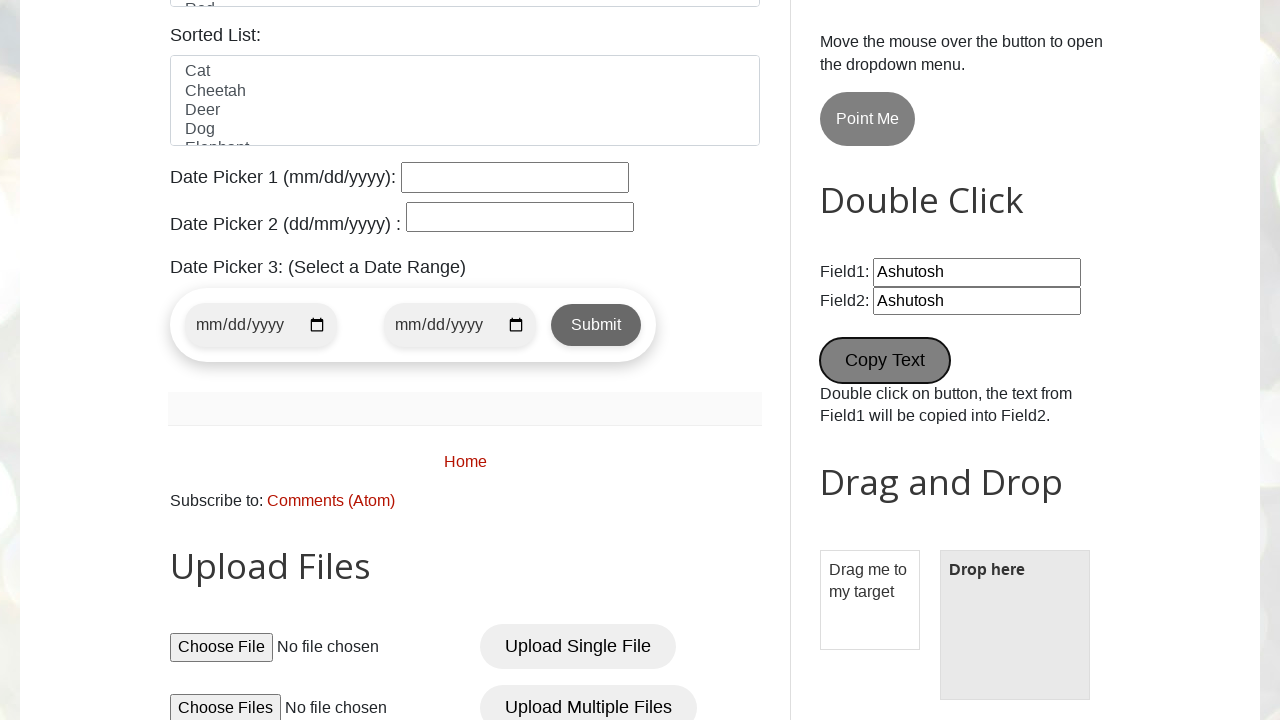

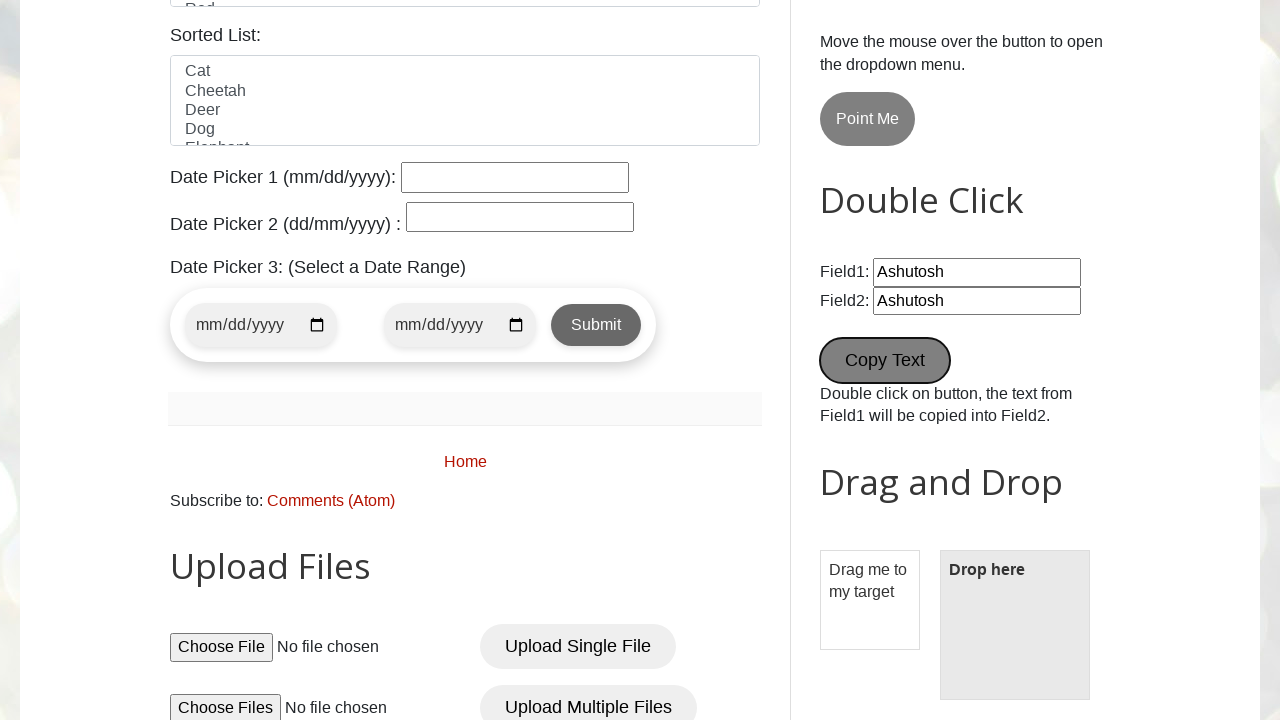